Tests selecting options from dropdown by attribute value, selecting Violet (value 7) then Red (value red)

Starting URL: https://demoqa.com/select-menu

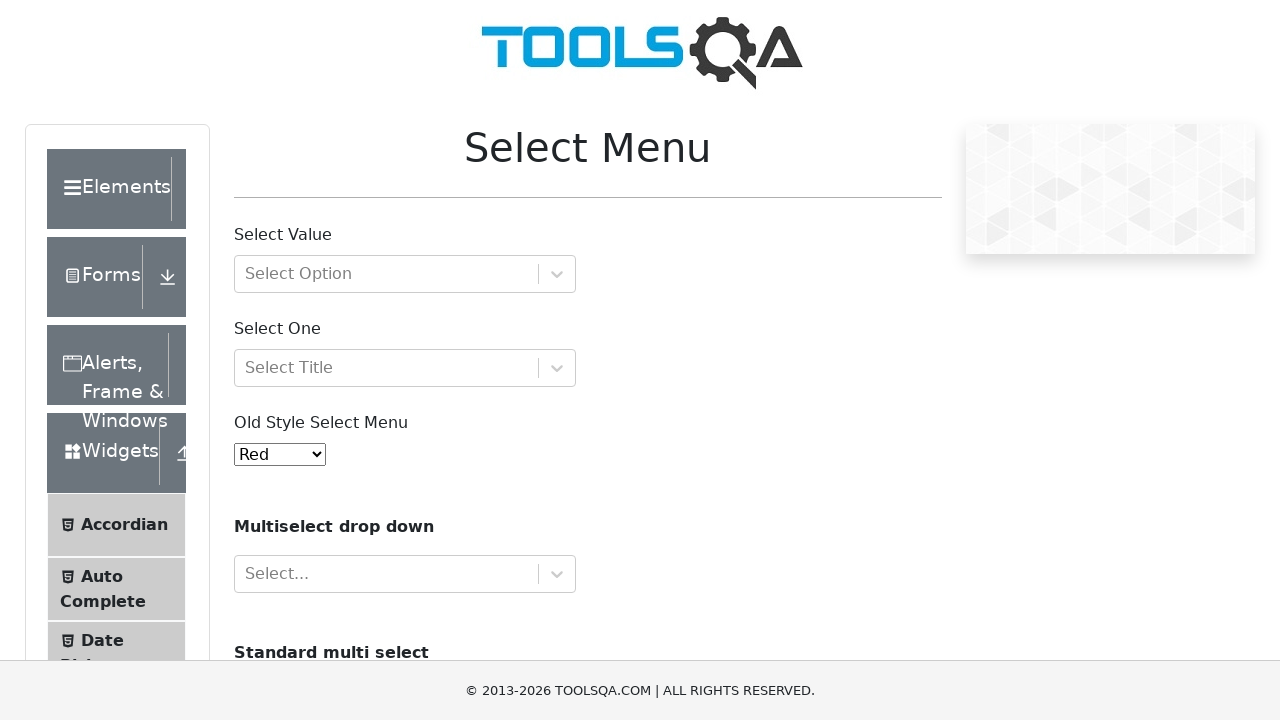

Waited for dropdown menu to be visible
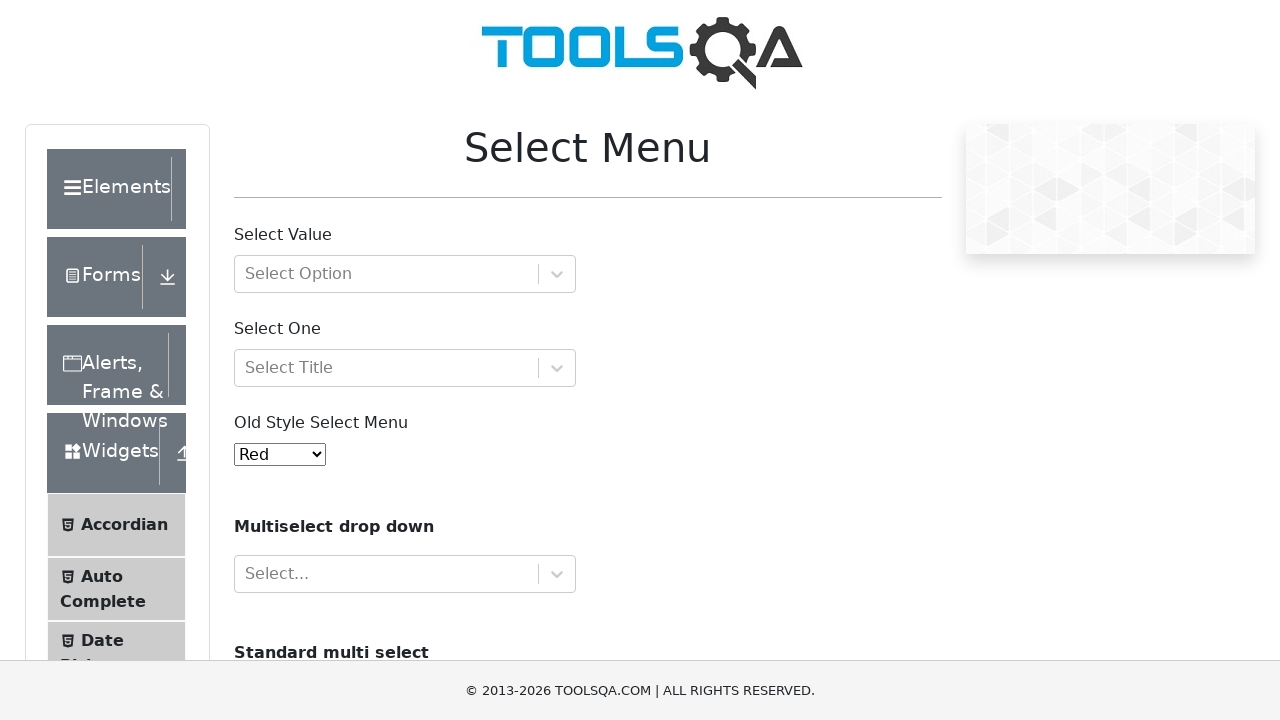

Located dropdown element
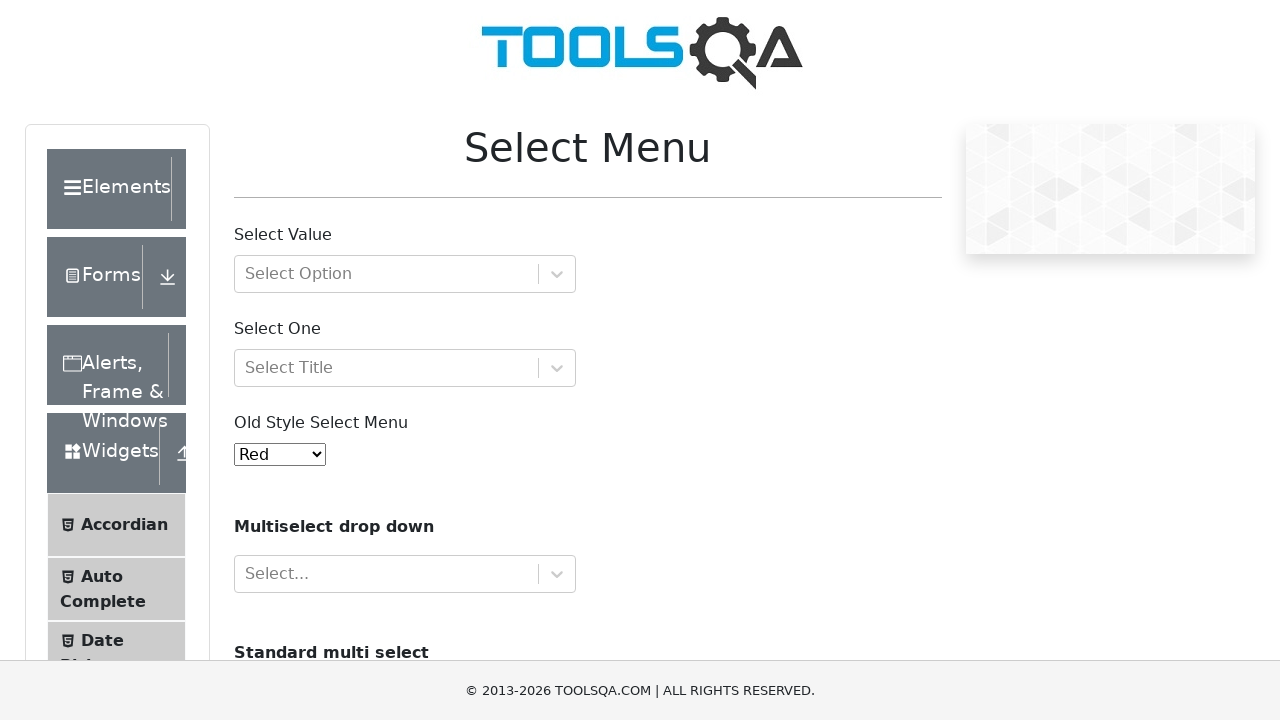

Selected Violet (value 7) from dropdown on #oldSelectMenu
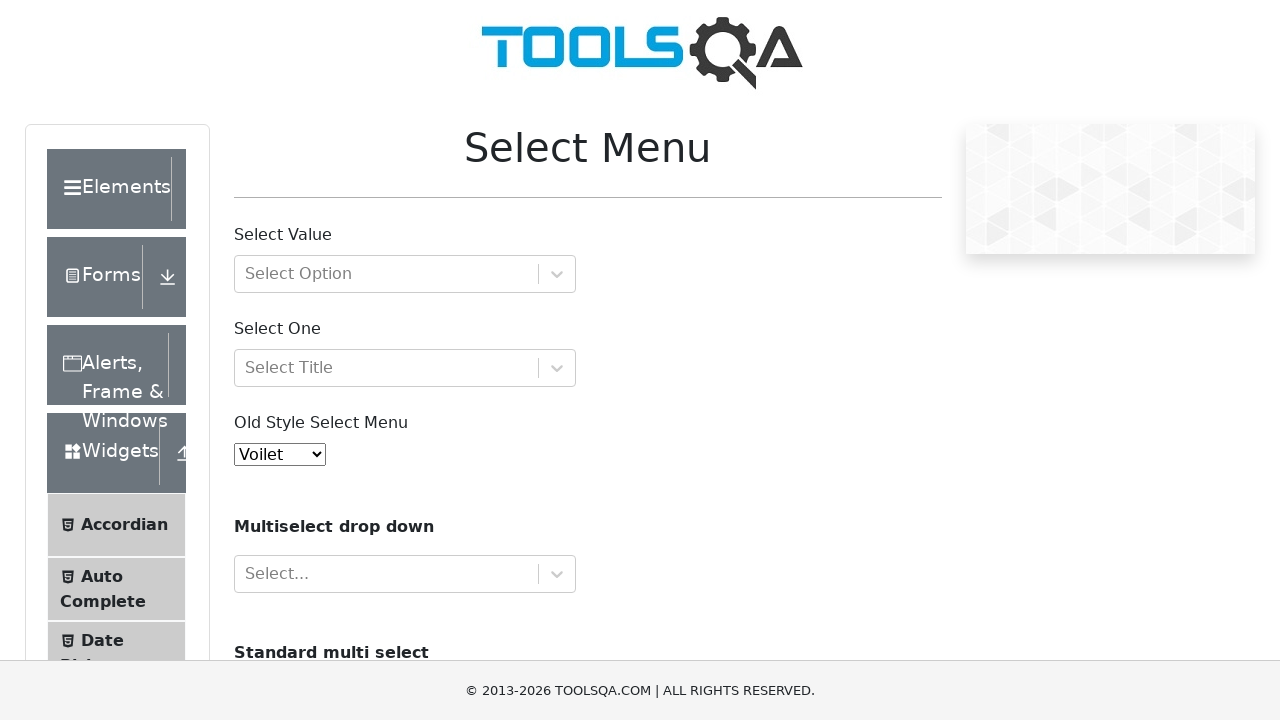

Retrieved selected option text content
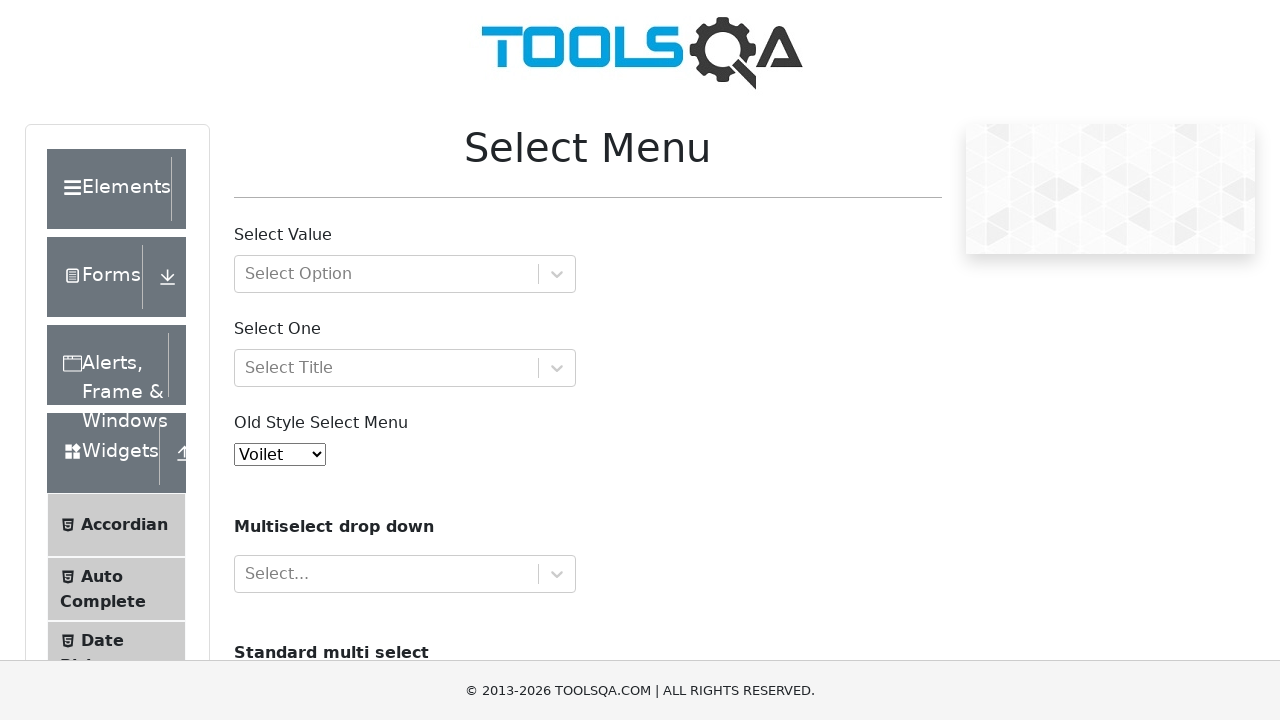

Verified Violet is correctly selected
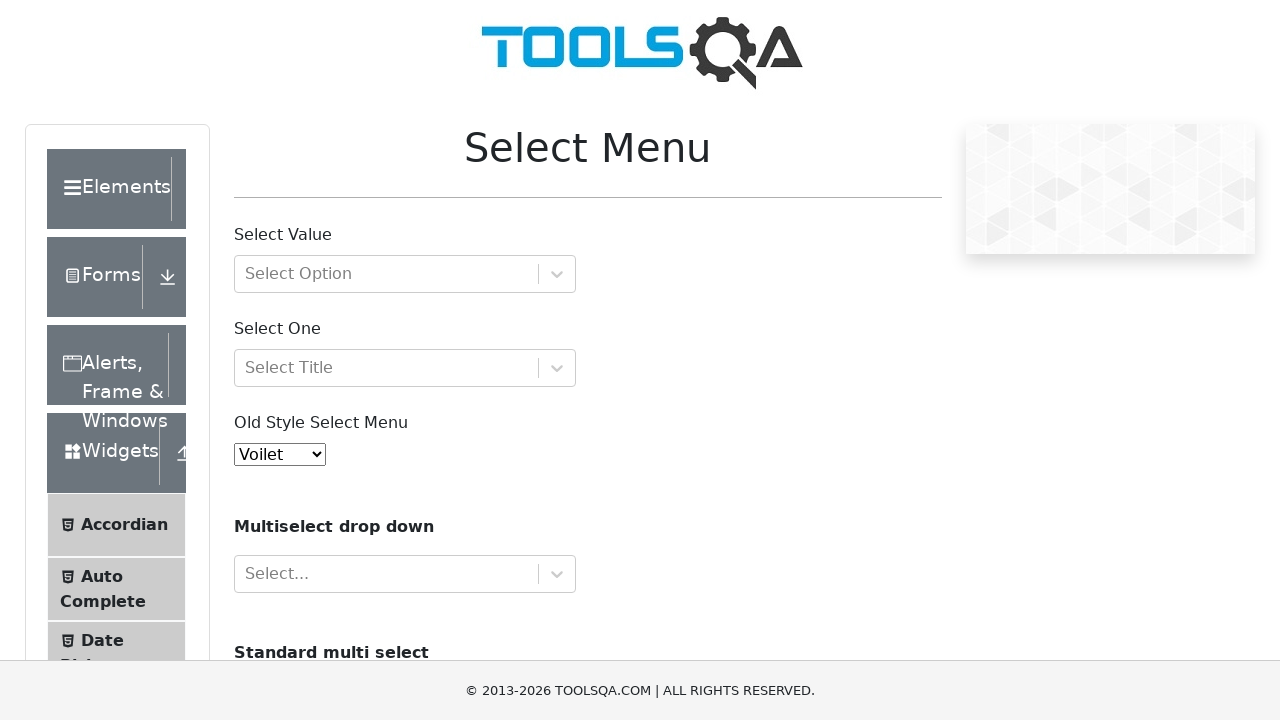

Selected Red (value red) from dropdown on #oldSelectMenu
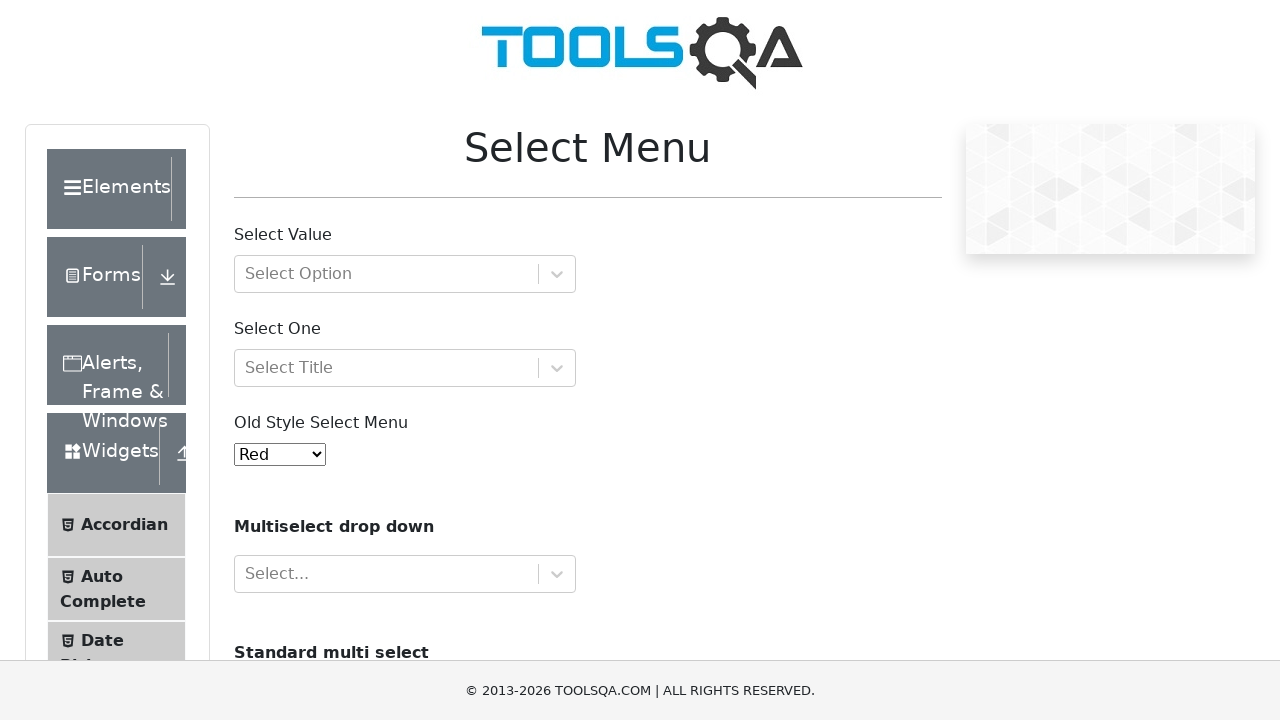

Retrieved selected option text content
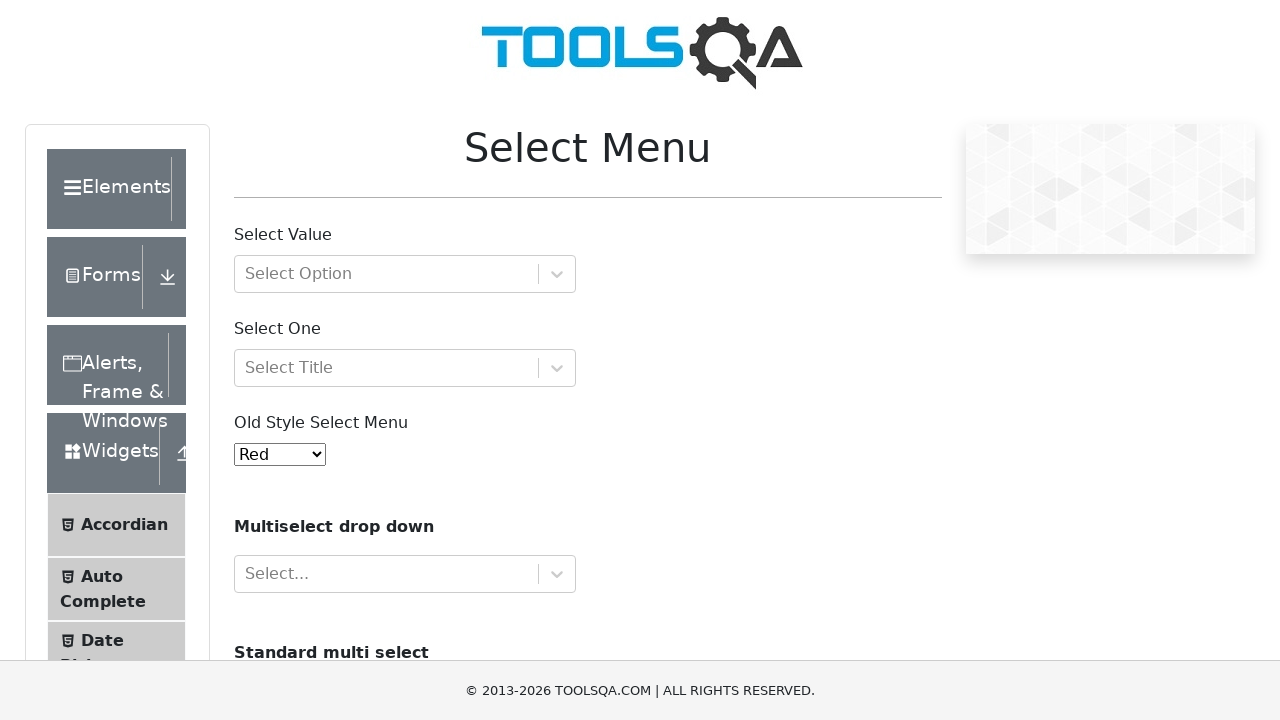

Verified Red is correctly selected
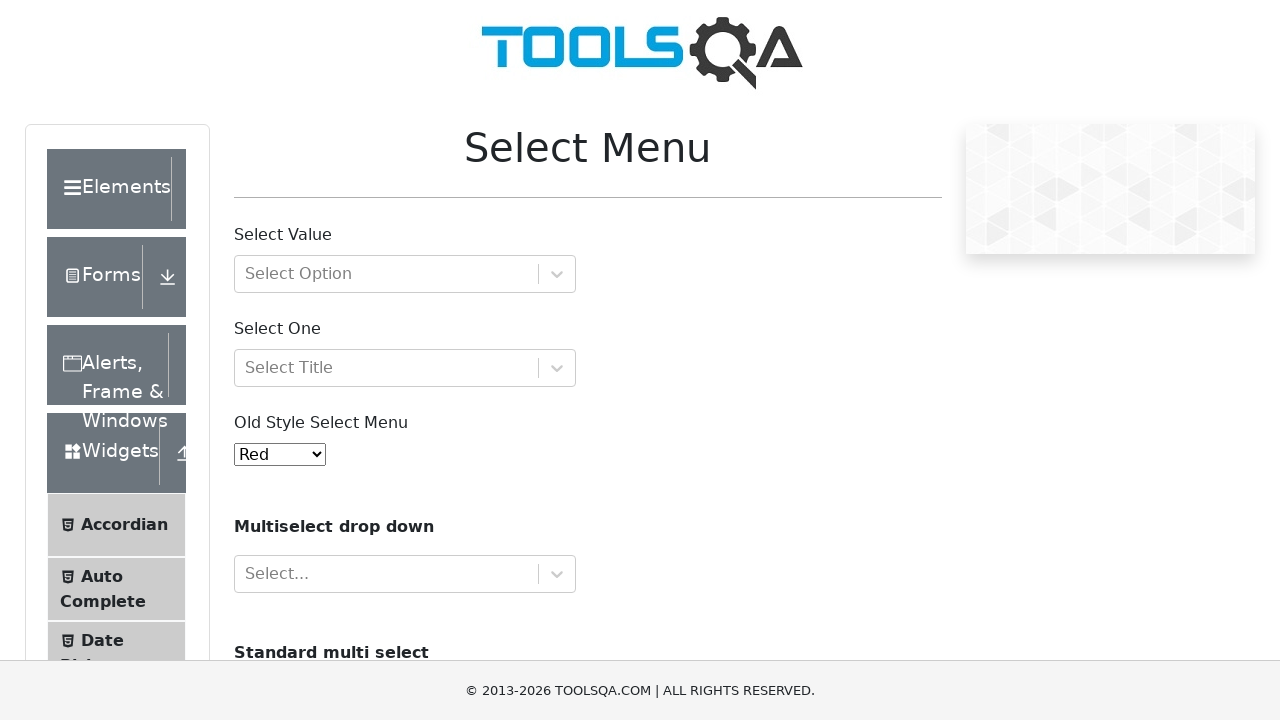

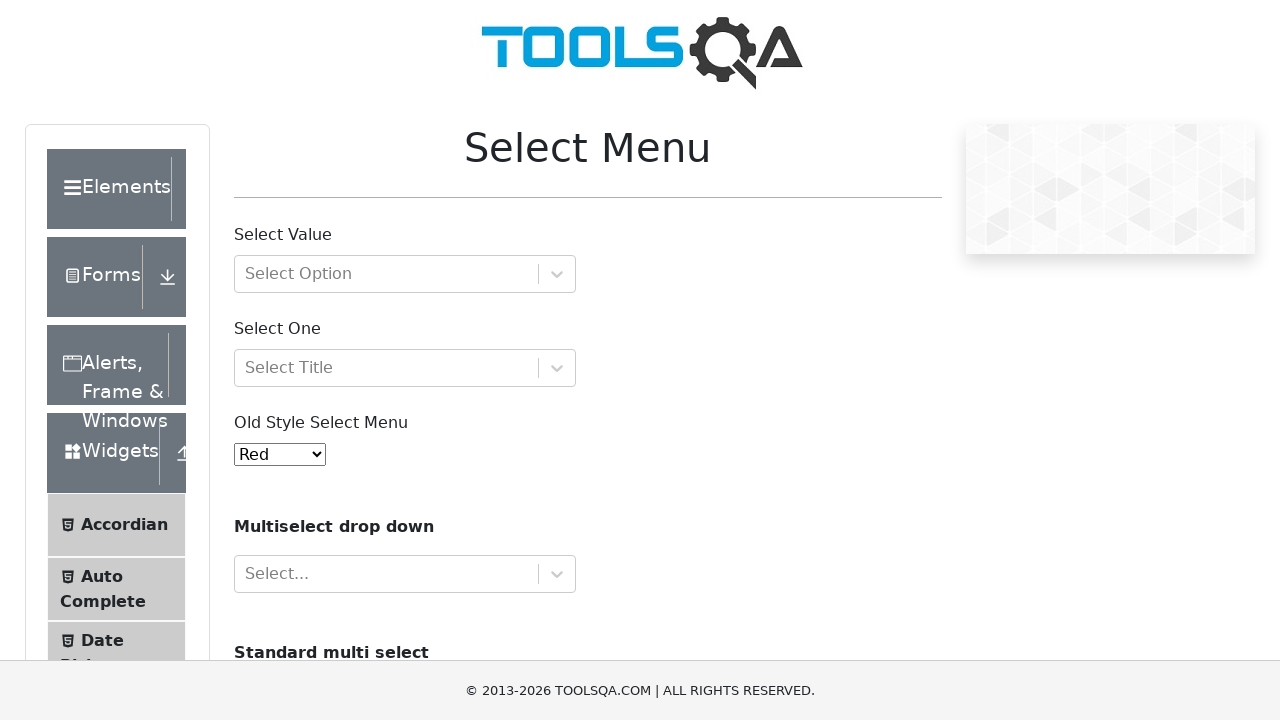